Tests the PDF to JPG conversion page by clicking the upload button to initiate file upload

Starting URL: https://www.pdf2go.com/pdf-to-jpg

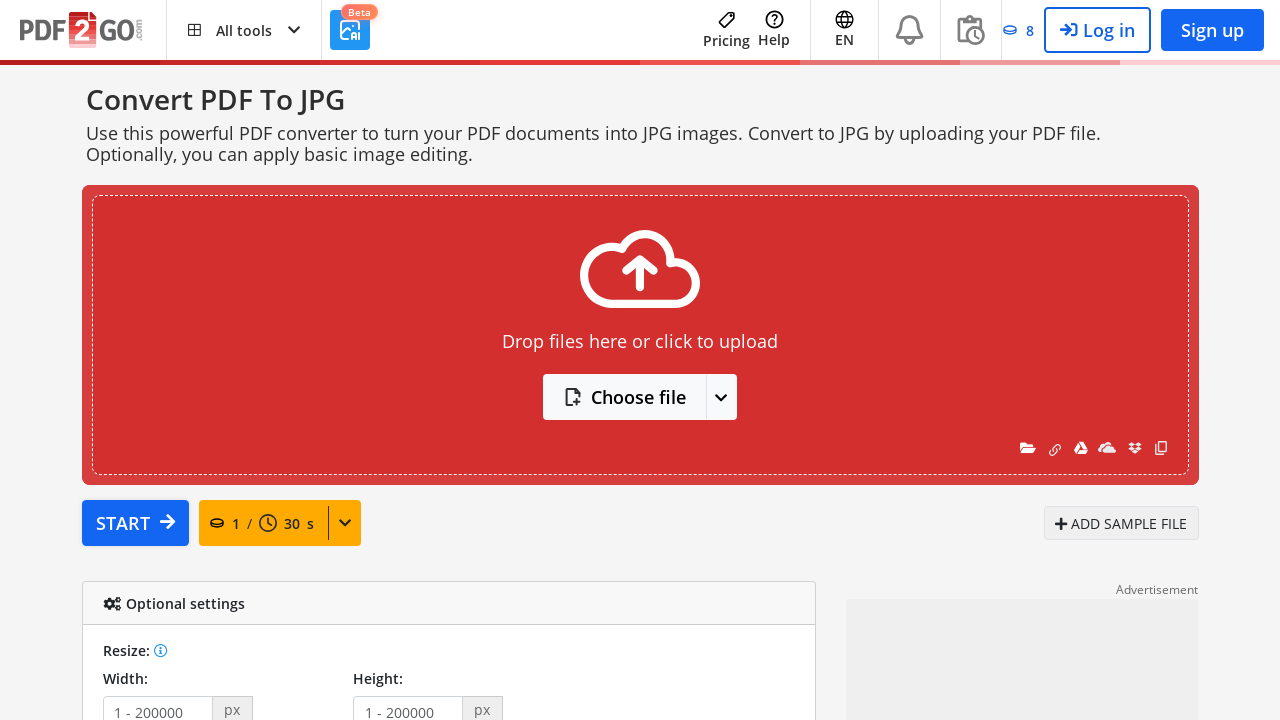

Clicked the upload button to initiate file upload on PDF to JPG conversion page at (626, 397) on button[class*='vue-upload']
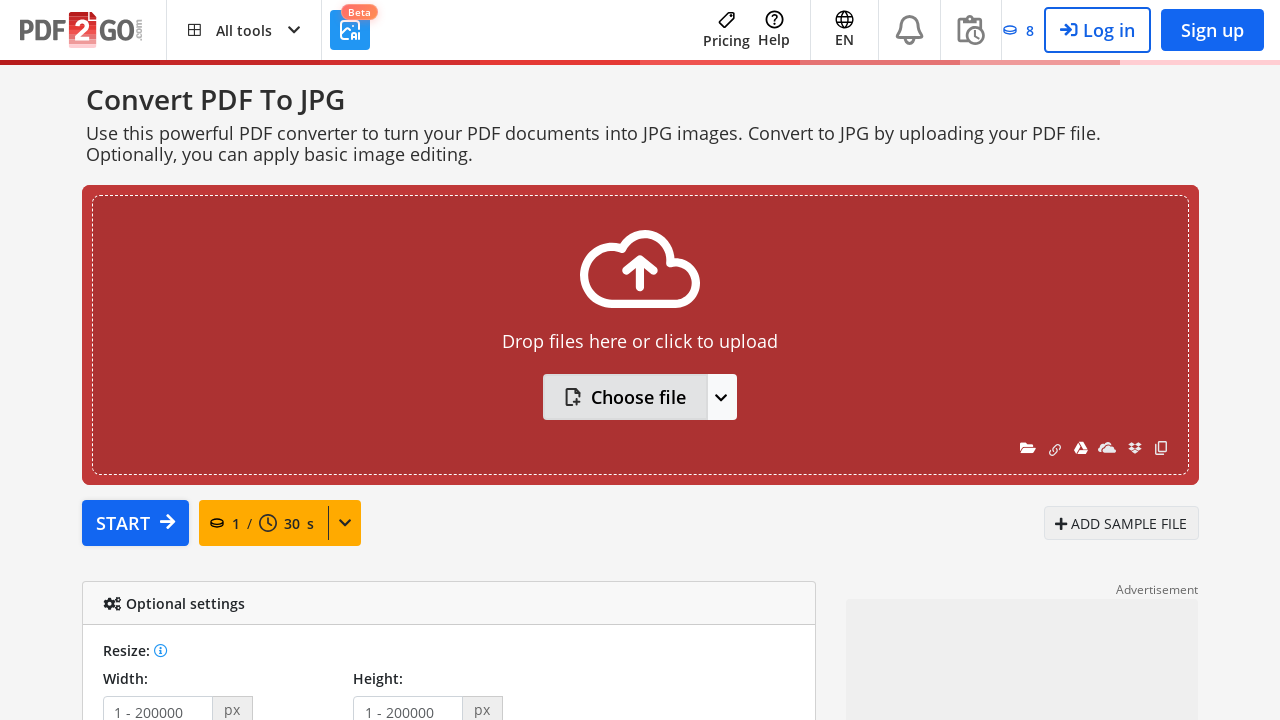

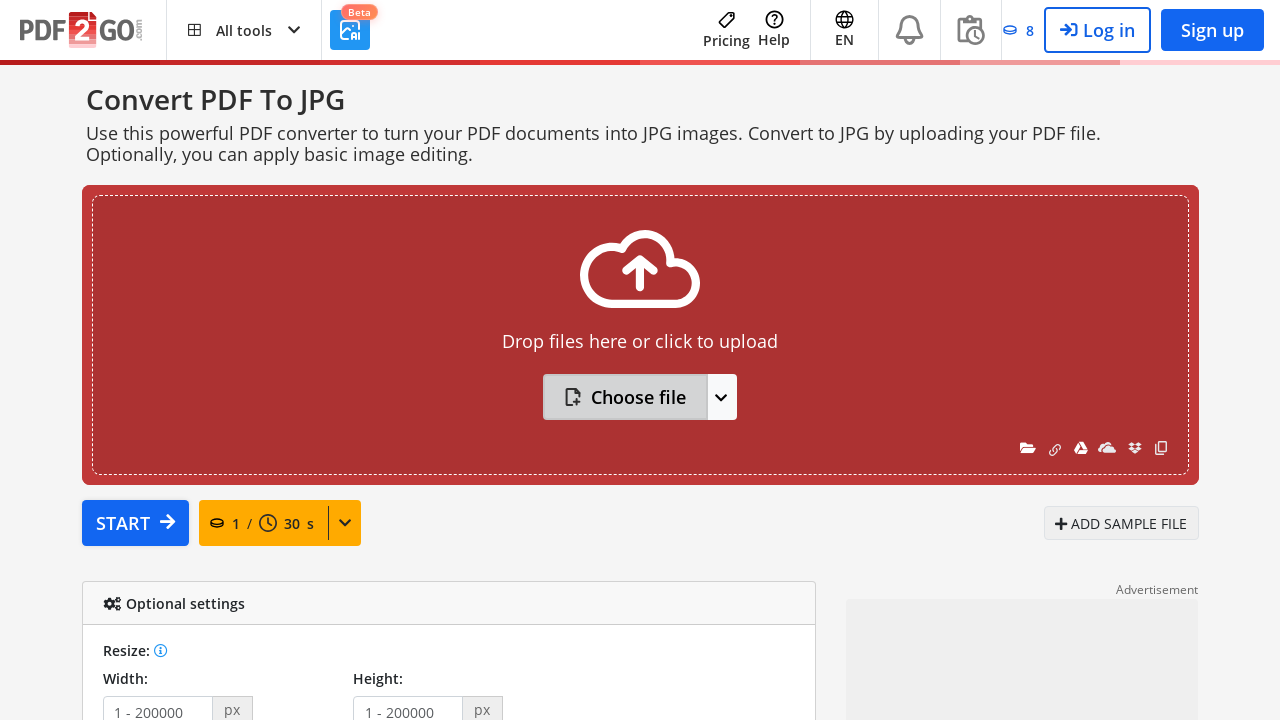